Navigates to Gmail's homepage

Starting URL: http://gmail.com

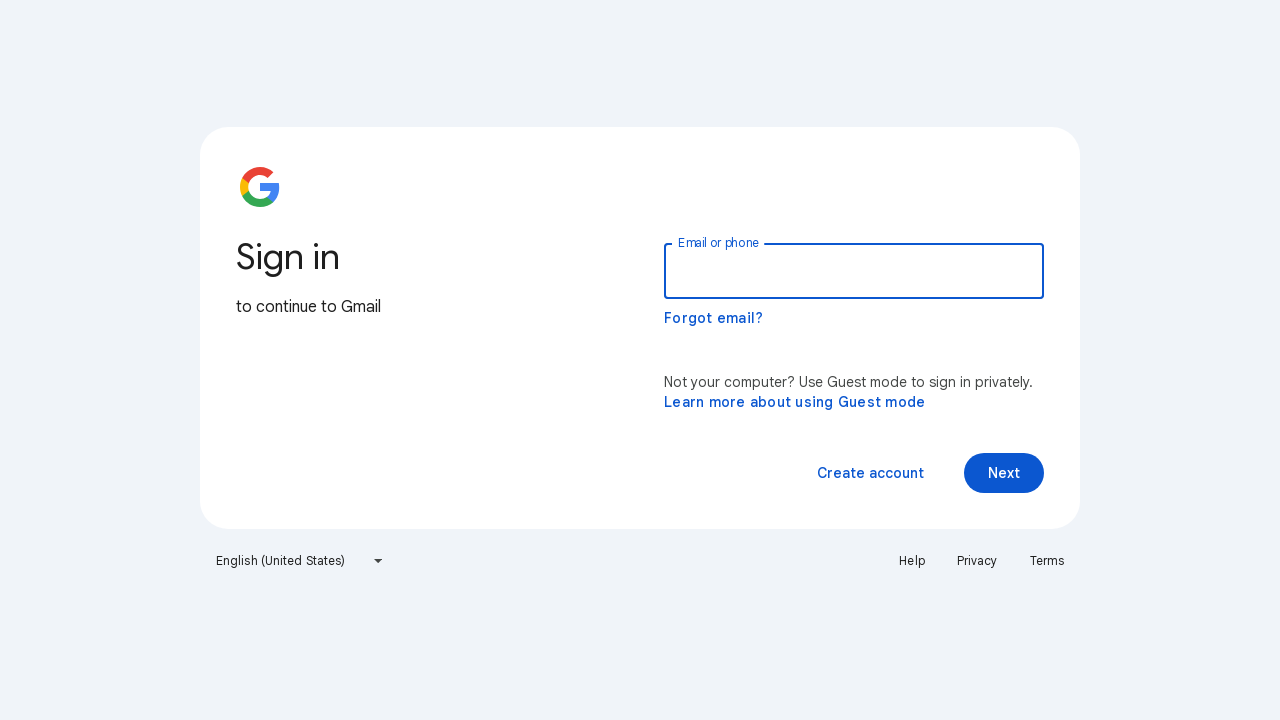

Navigated to Gmail homepage at http://gmail.com
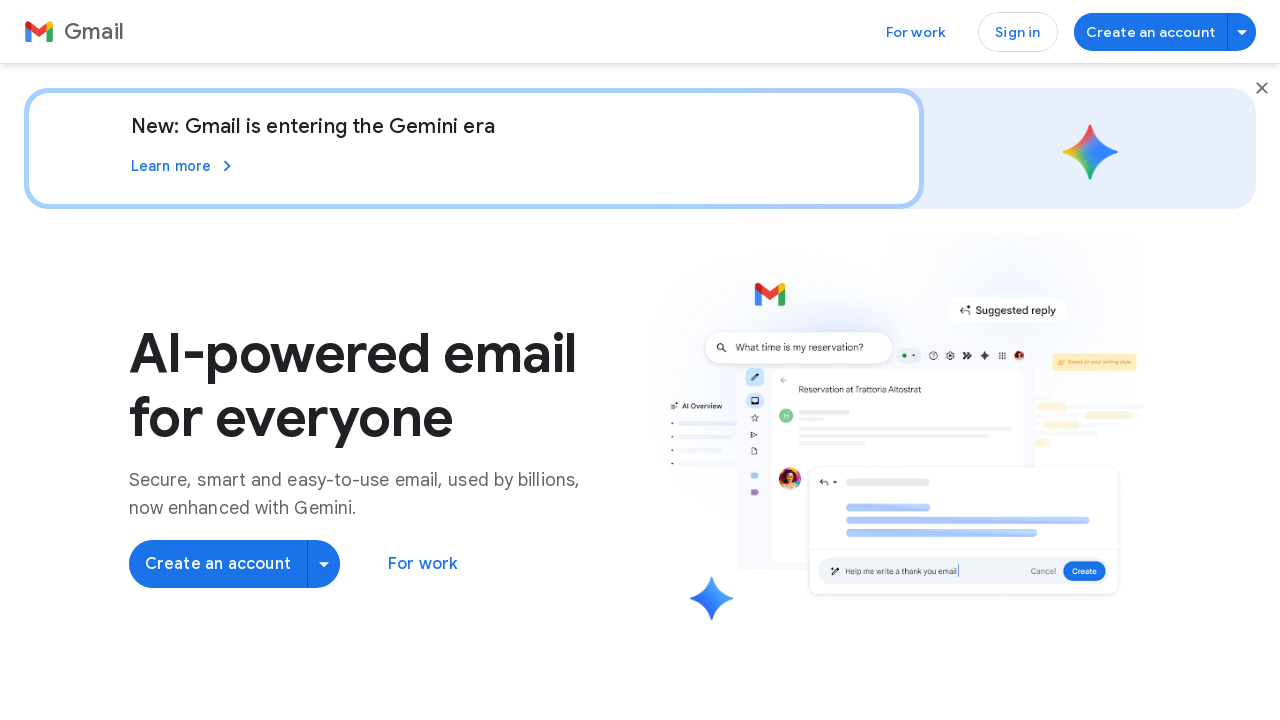

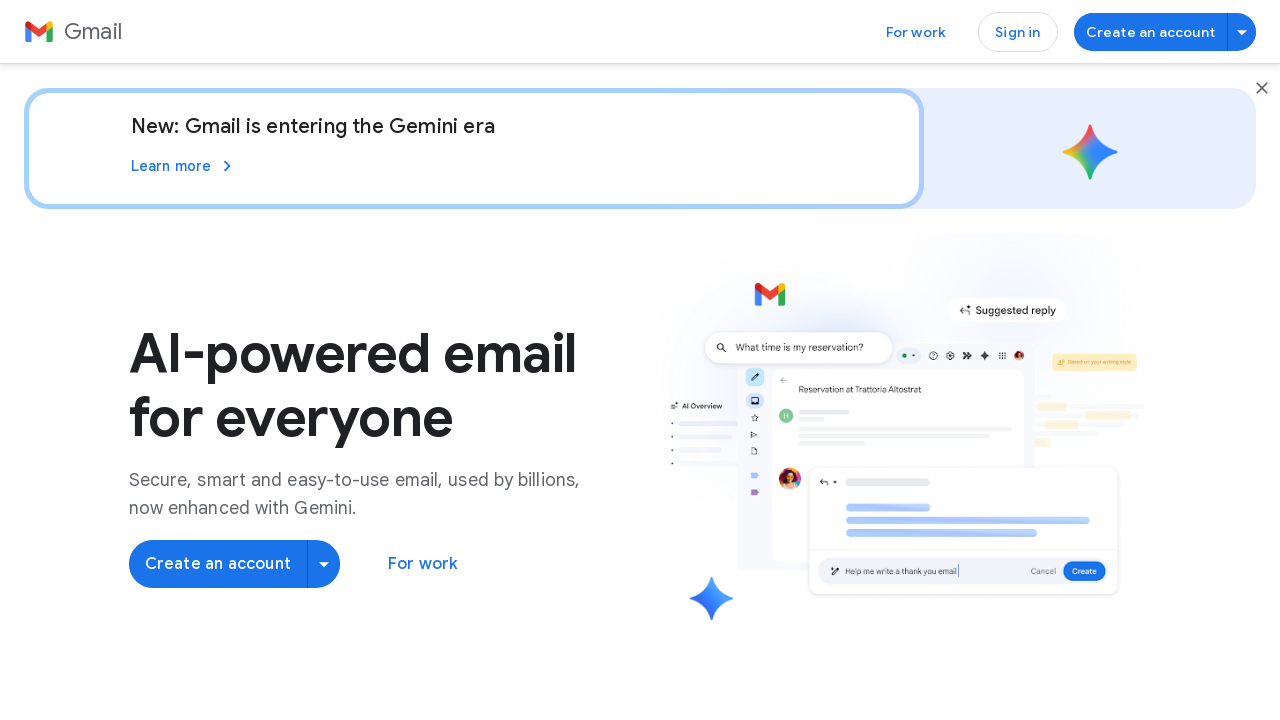